Tests multi-select dropdown functionality by selecting multiple options from a dropdown menu and verifying the selections

Starting URL: http://omayo.blogspot.com/

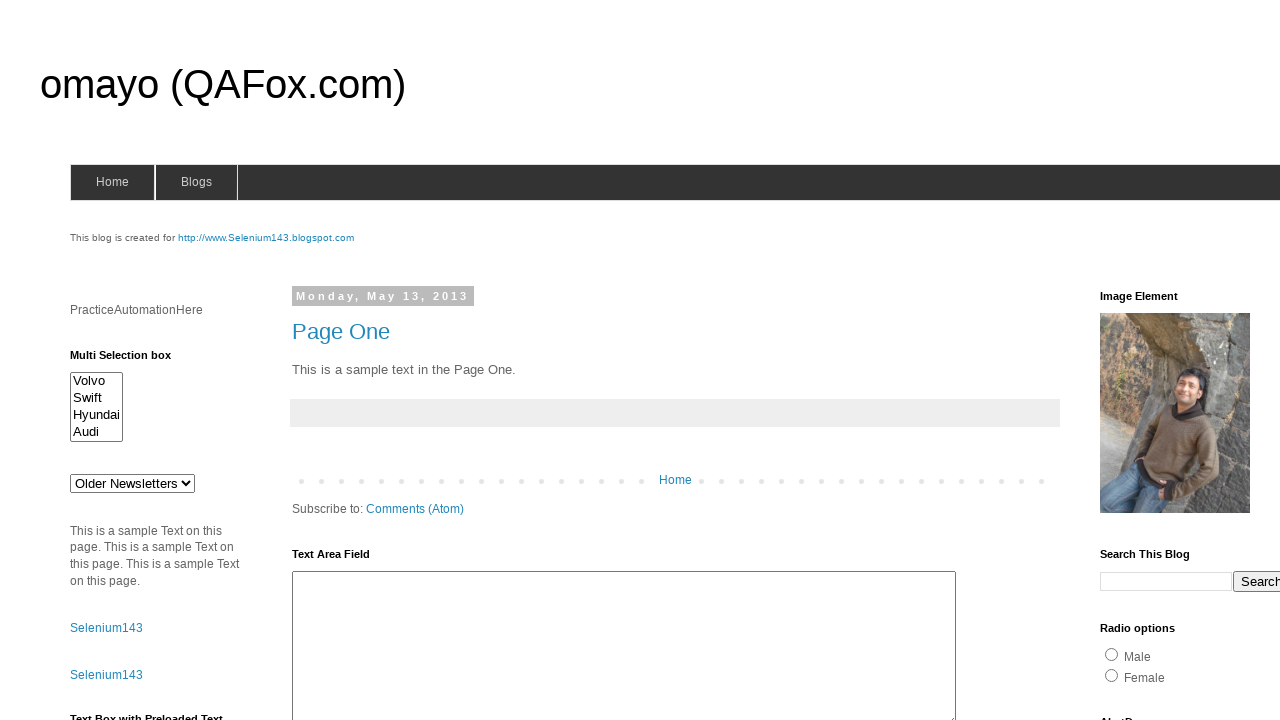

Located multi-select dropdown element with id 'multiselect1'
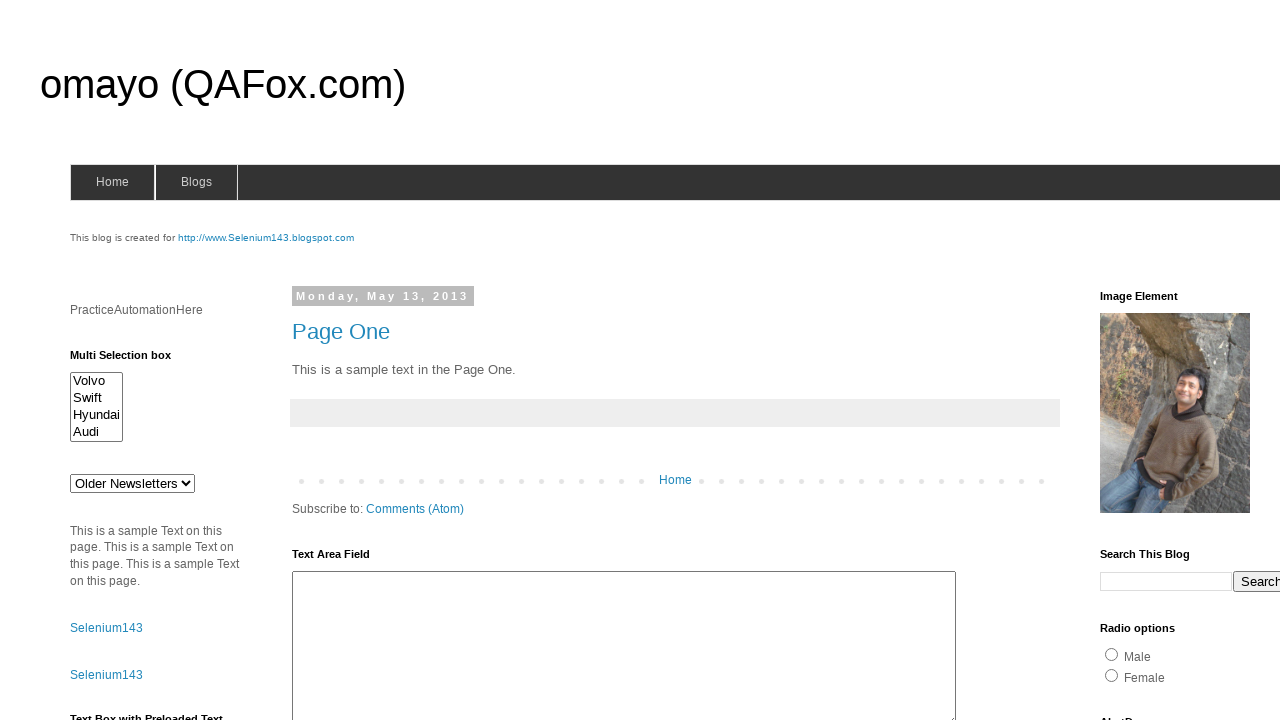

Selected multiple options from dropdown: Audi, Volvo, Hyundai on #multiselect1
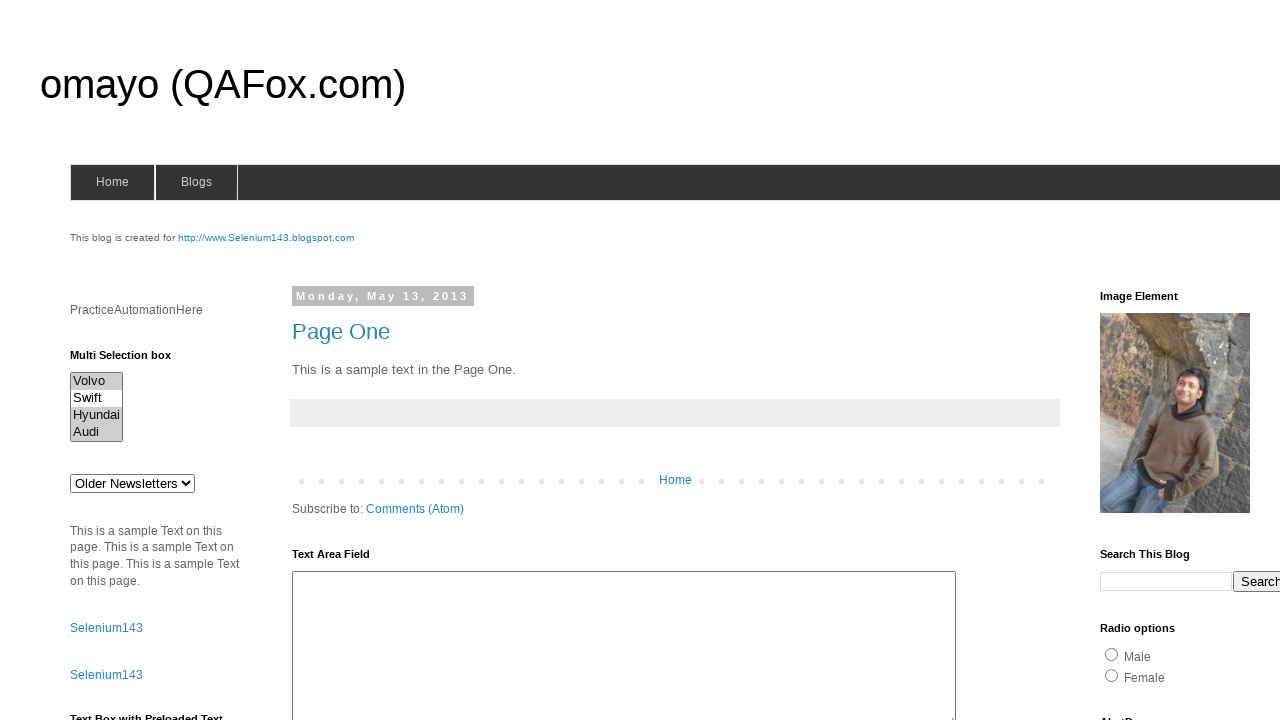

Located all checked option elements in the multi-select dropdown
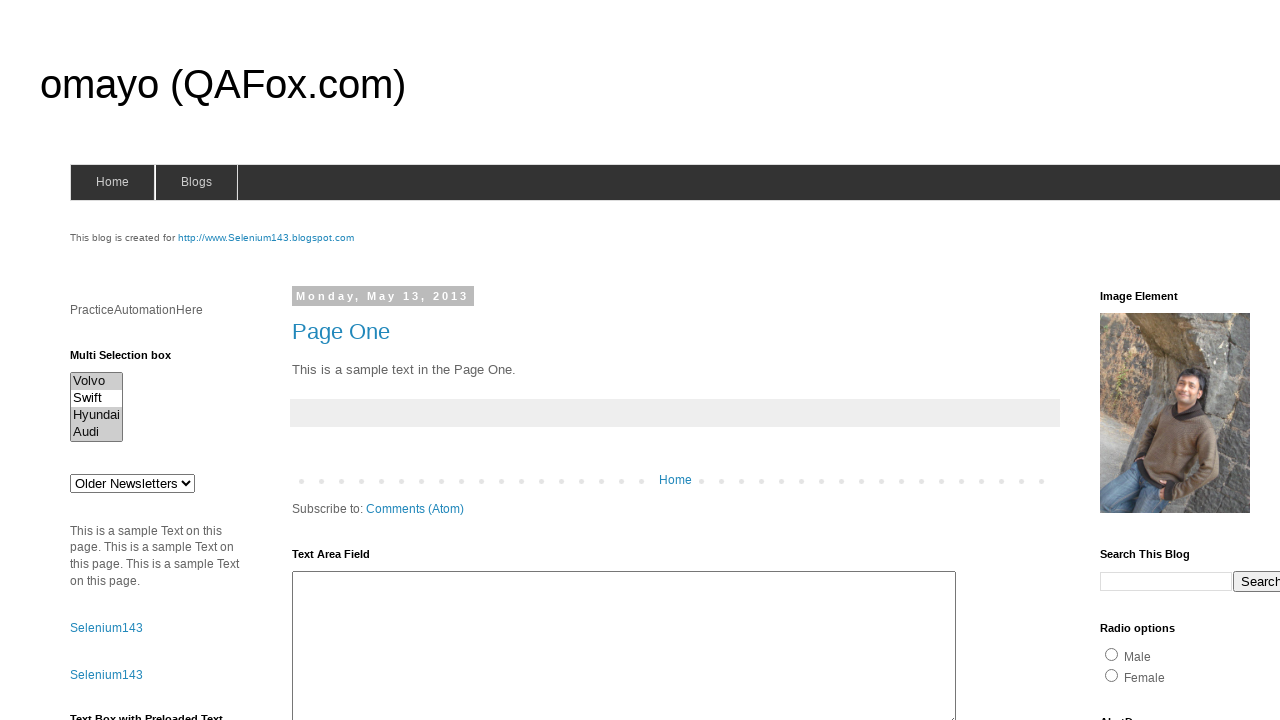

Counted 3 selected options
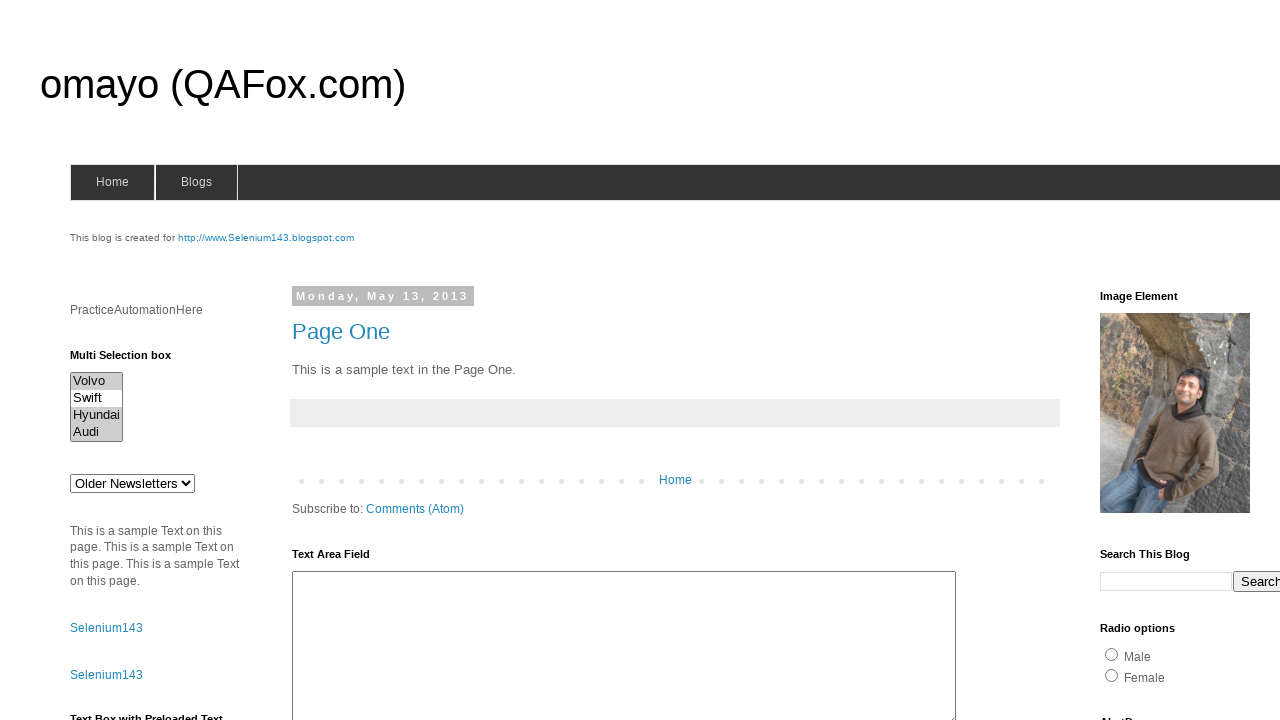

Retrieved selected option text: Volvo
  
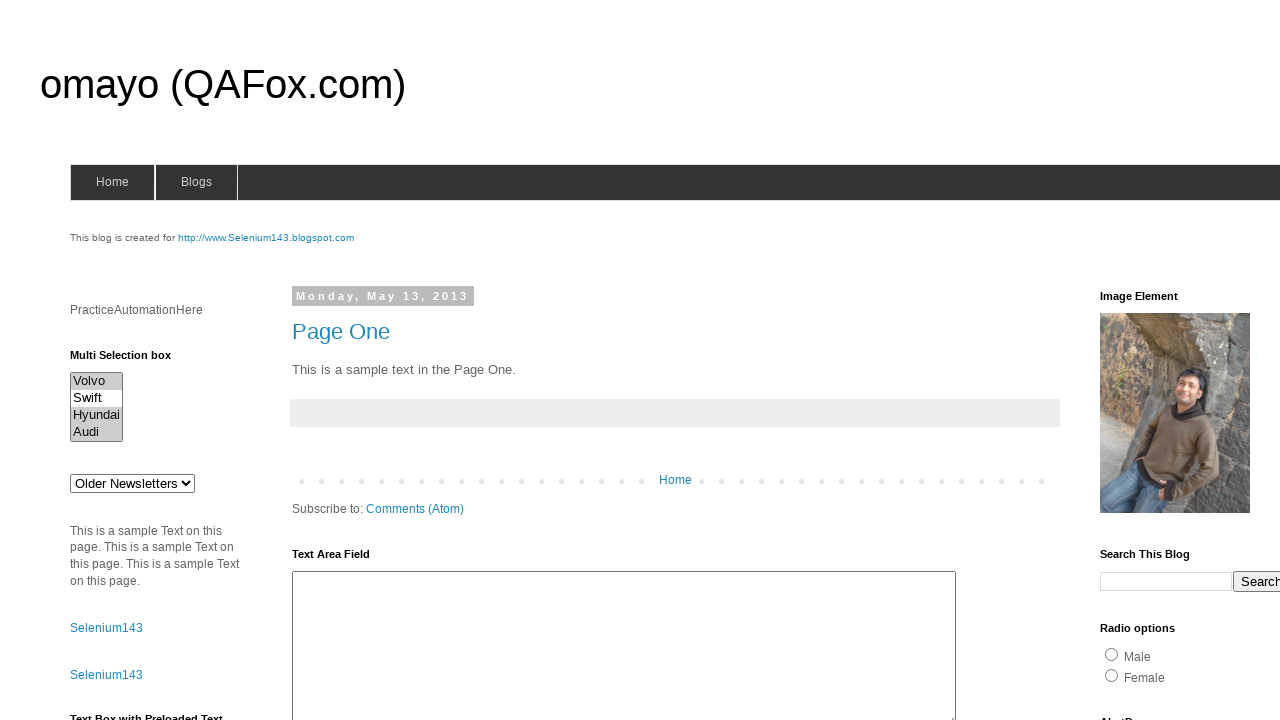

Retrieved selected option text: Hyundai
  
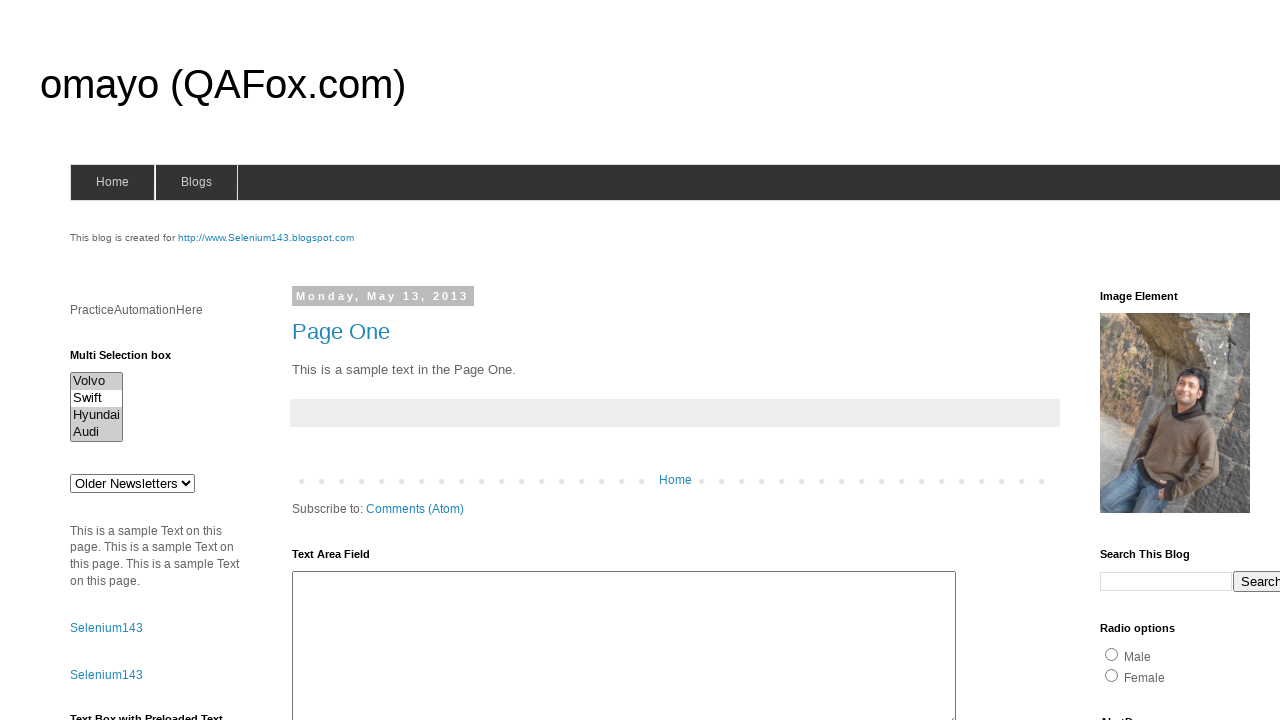

Retrieved selected option text: Audi

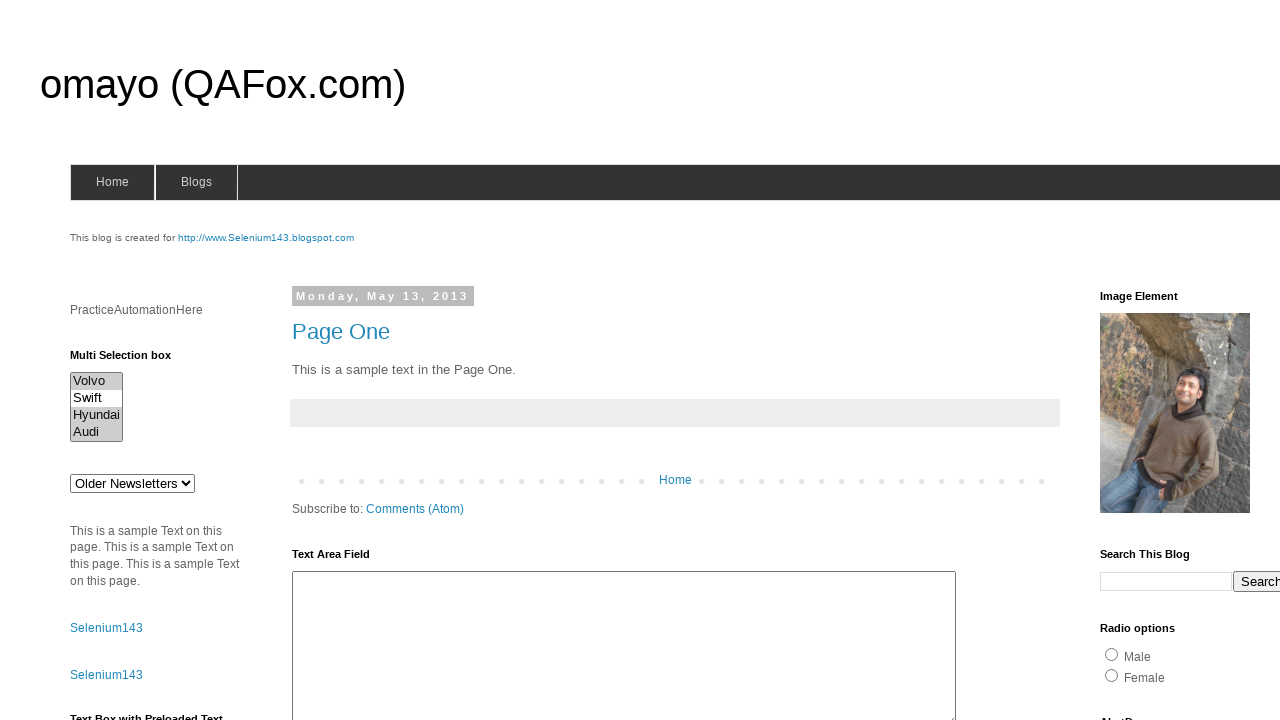

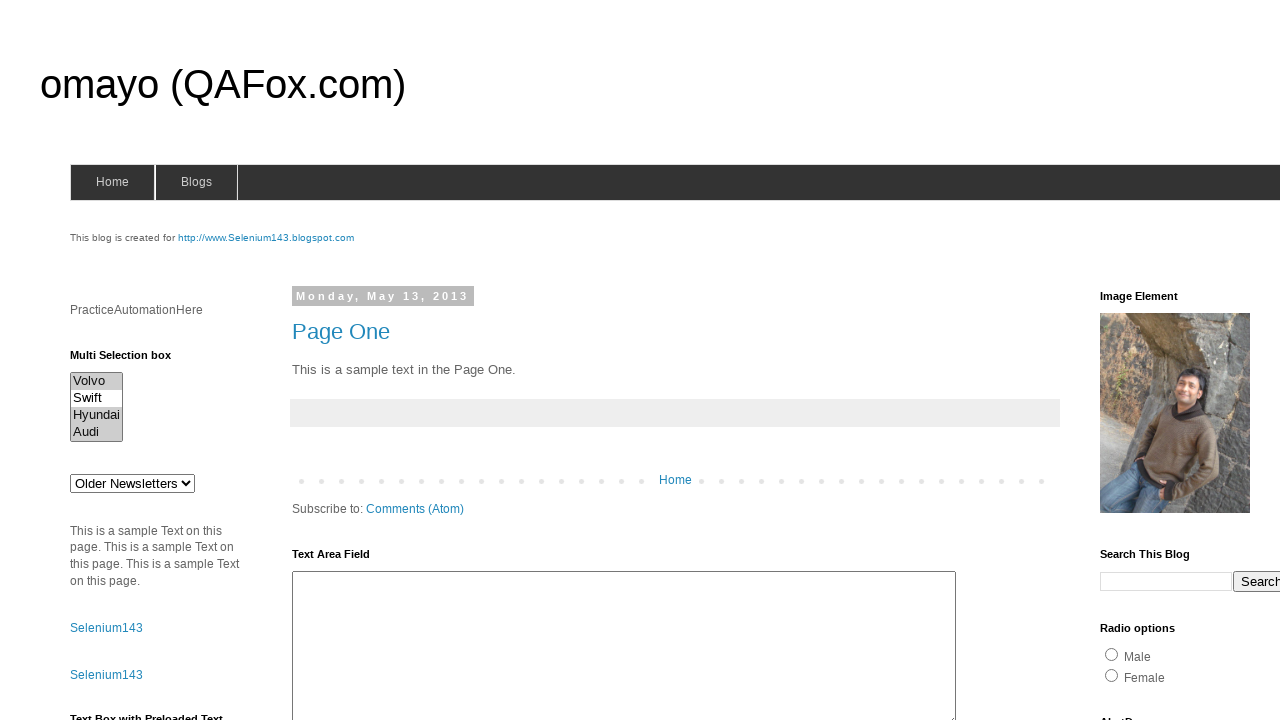